Clicks the "Click Action" button and verifies the search items placeholder becomes visible

Starting URL: https://playwright-test-dwbub8h0w-tienlevis-projects.vercel.app

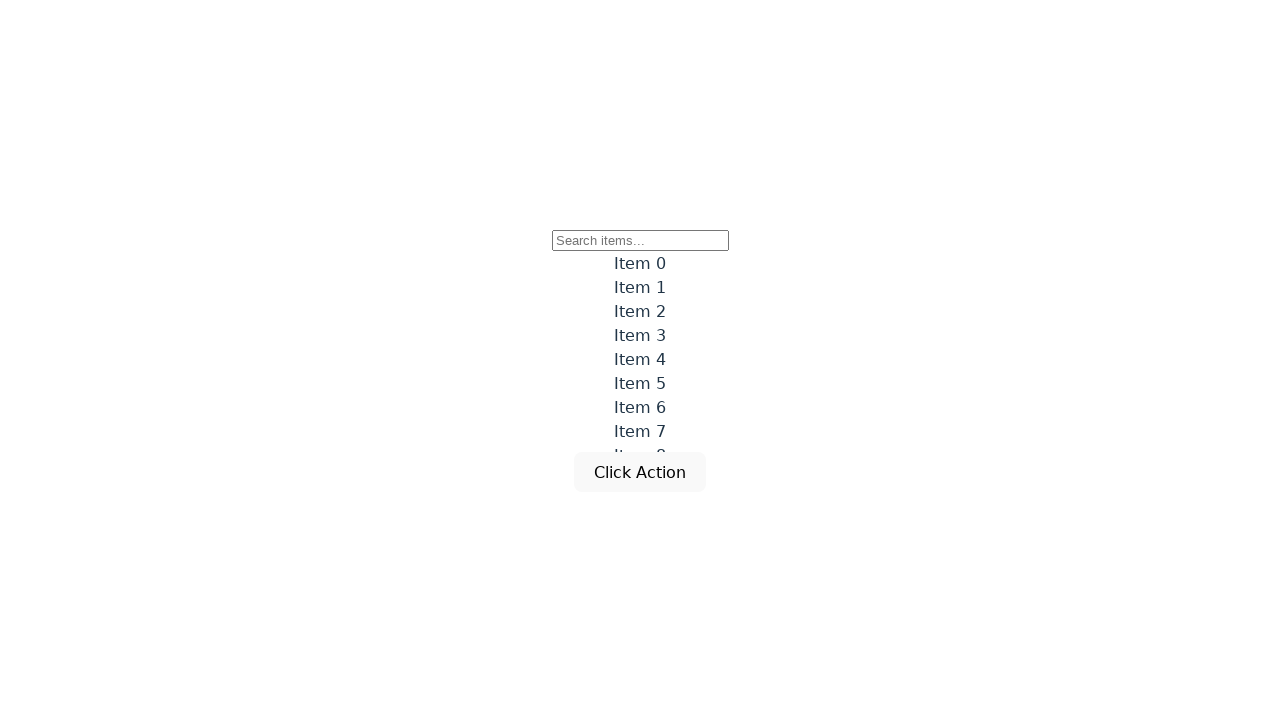

Clicked the 'Click Action' button at (640, 472) on internal:role=button[name="Click Action"i]
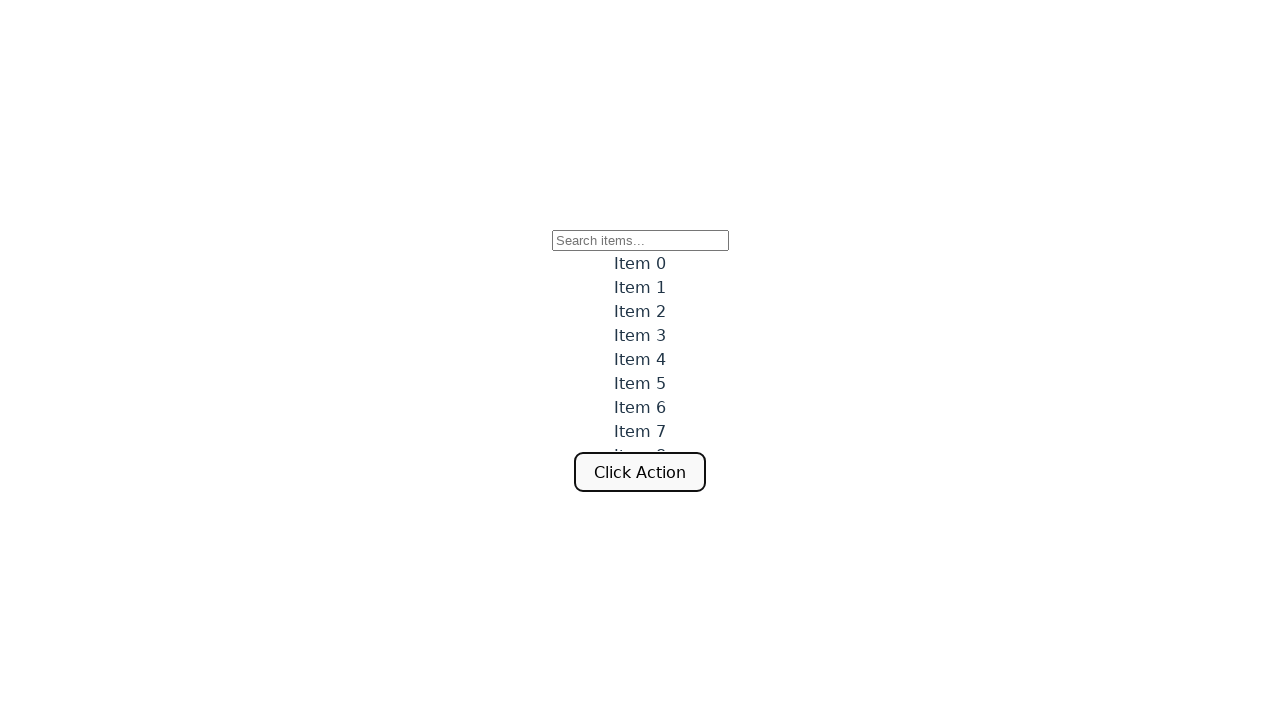

Verified search items placeholder is visible
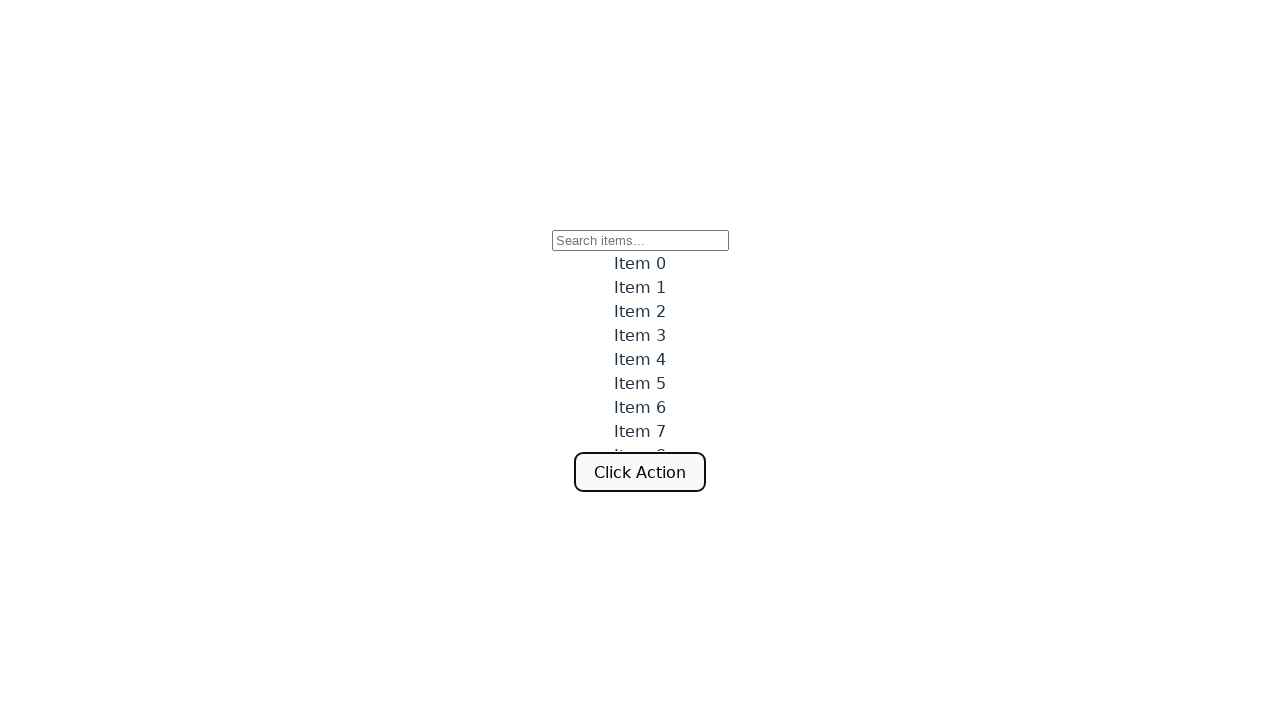

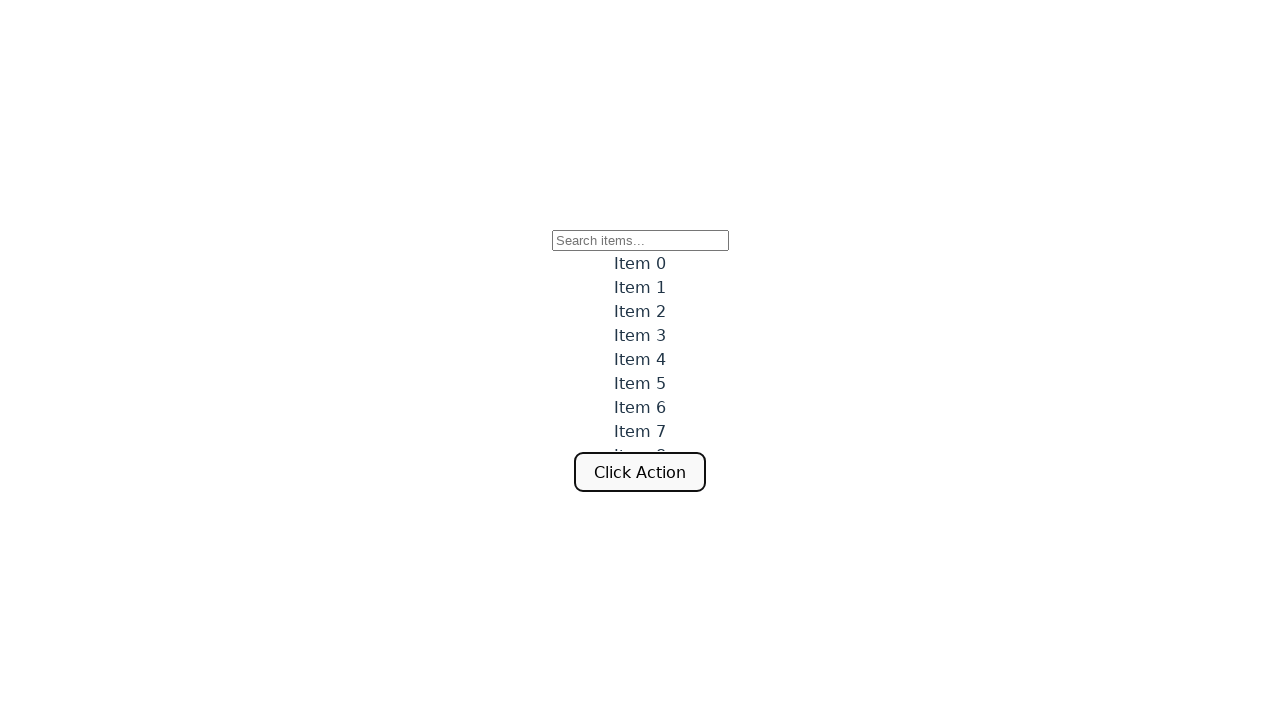